Tests that the toggle all checkbox updates state when individual items are completed or cleared

Starting URL: https://demo.playwright.dev/todomvc

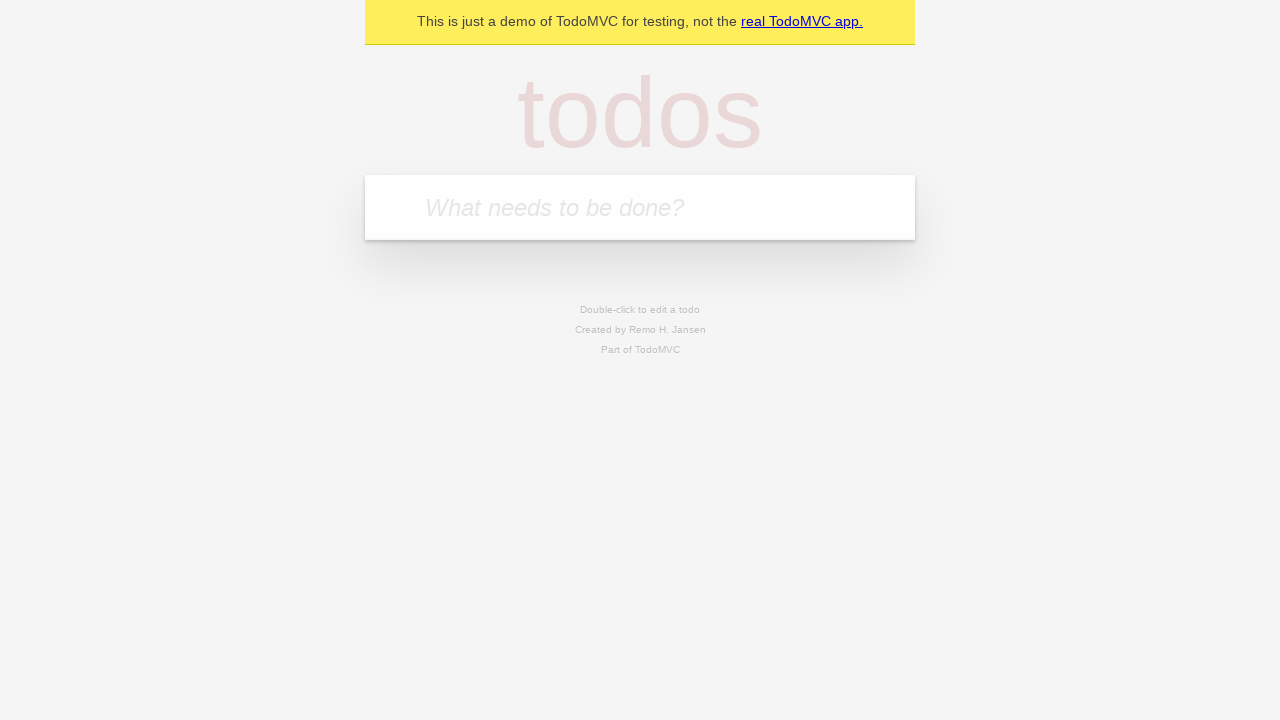

Filled todo input with 'buy some cheese' on internal:attr=[placeholder="What needs to be done?"i]
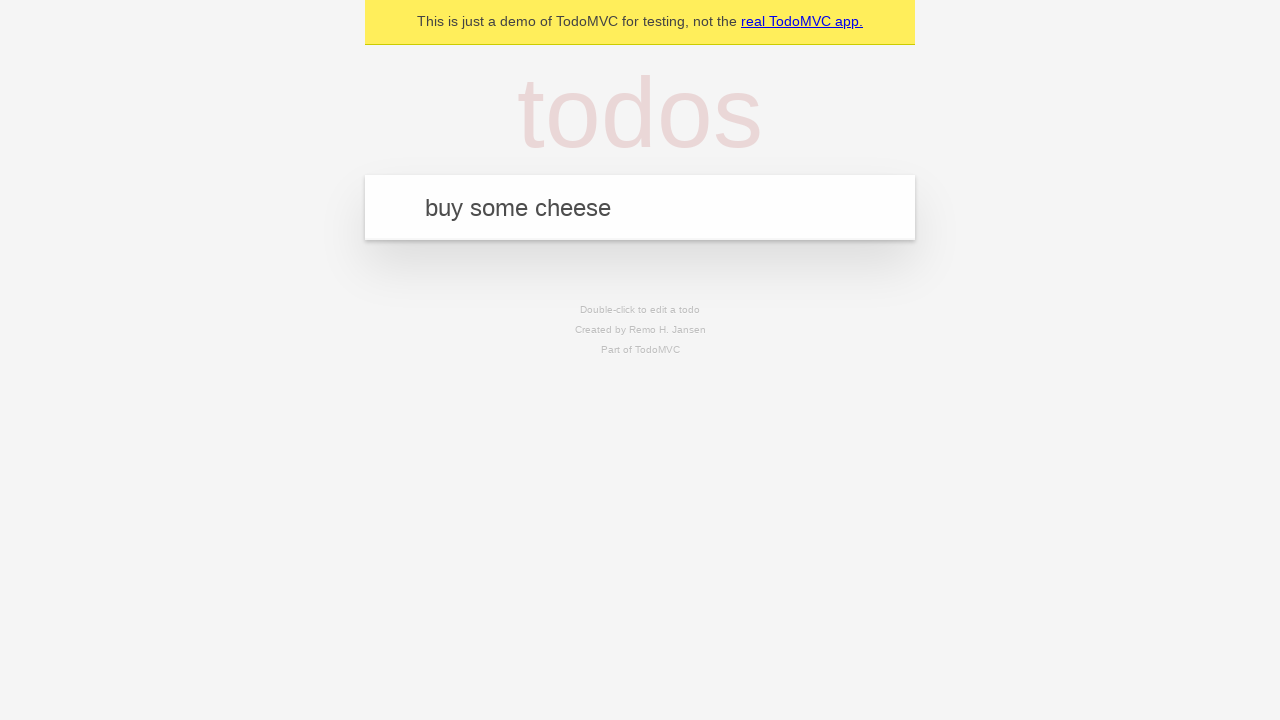

Pressed Enter to add first todo on internal:attr=[placeholder="What needs to be done?"i]
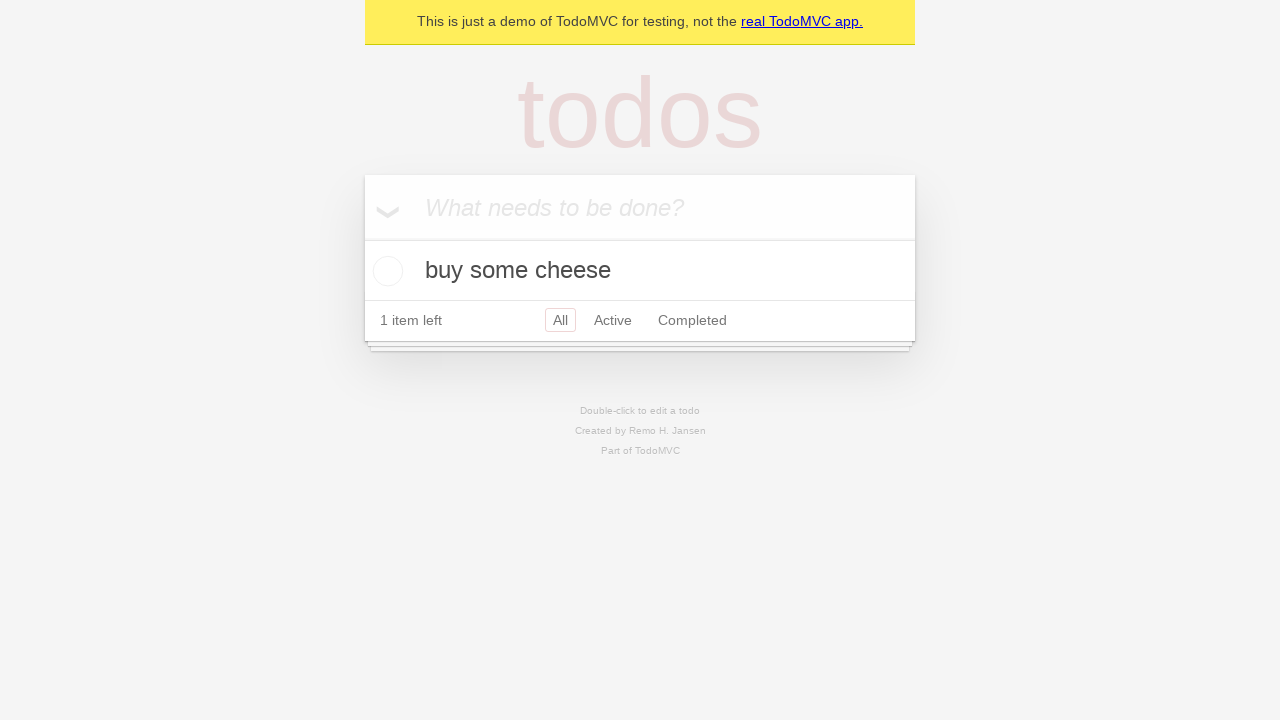

Filled todo input with 'feed the cat' on internal:attr=[placeholder="What needs to be done?"i]
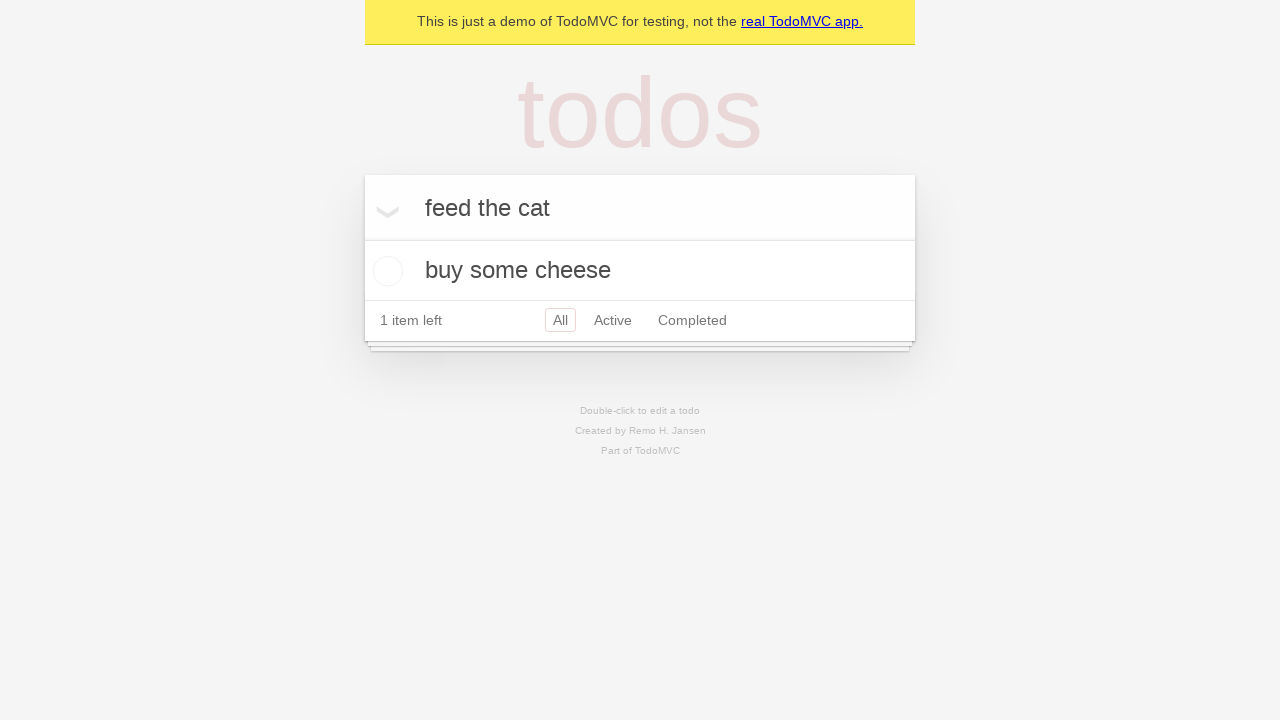

Pressed Enter to add second todo on internal:attr=[placeholder="What needs to be done?"i]
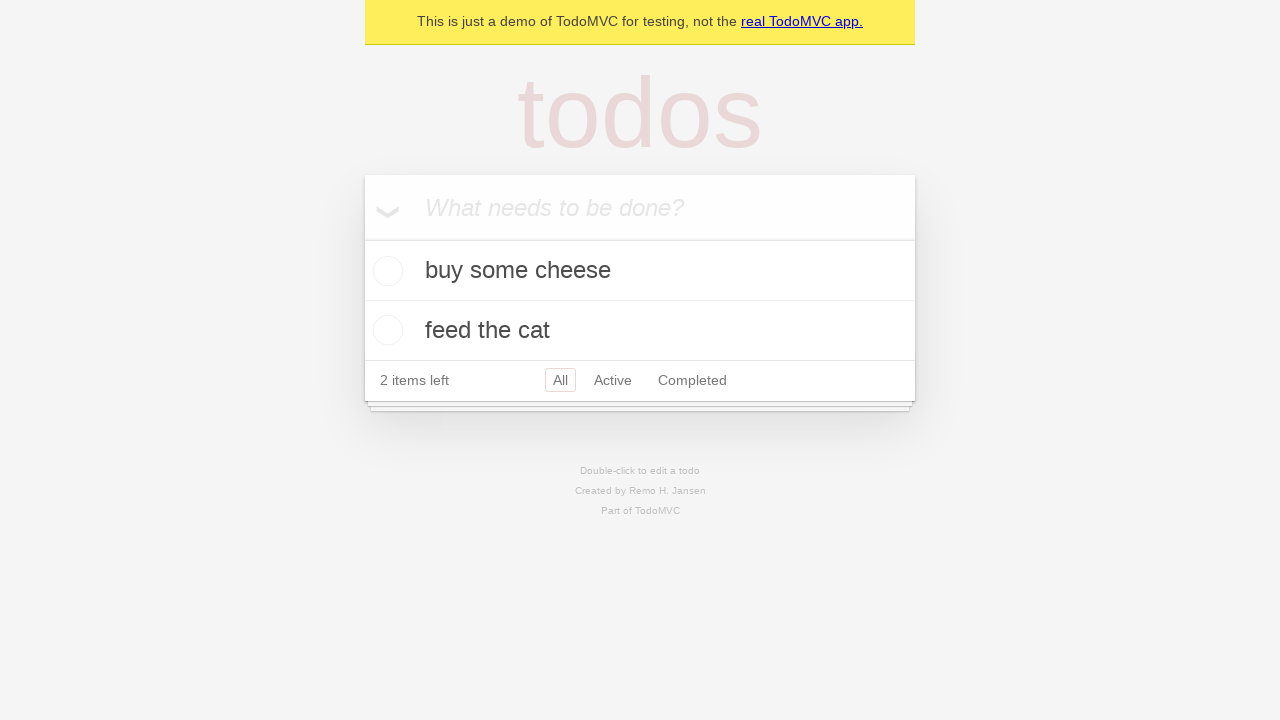

Filled todo input with 'book a doctors appointment' on internal:attr=[placeholder="What needs to be done?"i]
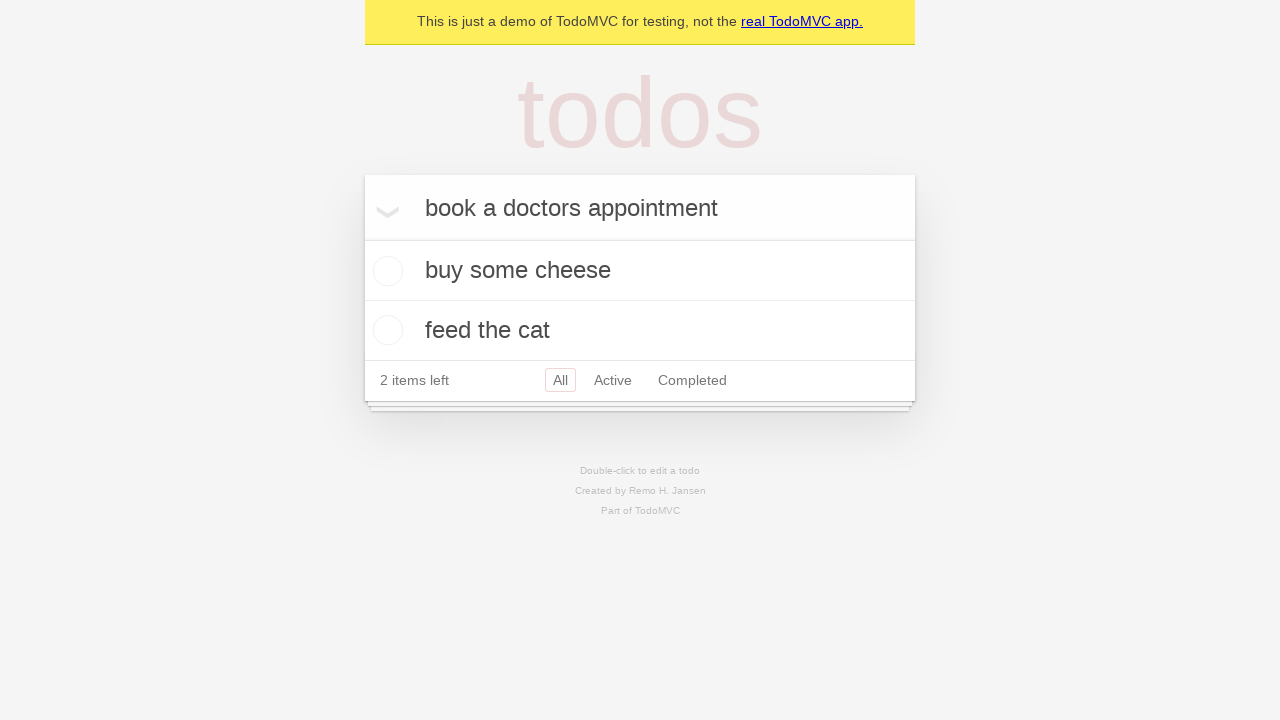

Pressed Enter to add third todo on internal:attr=[placeholder="What needs to be done?"i]
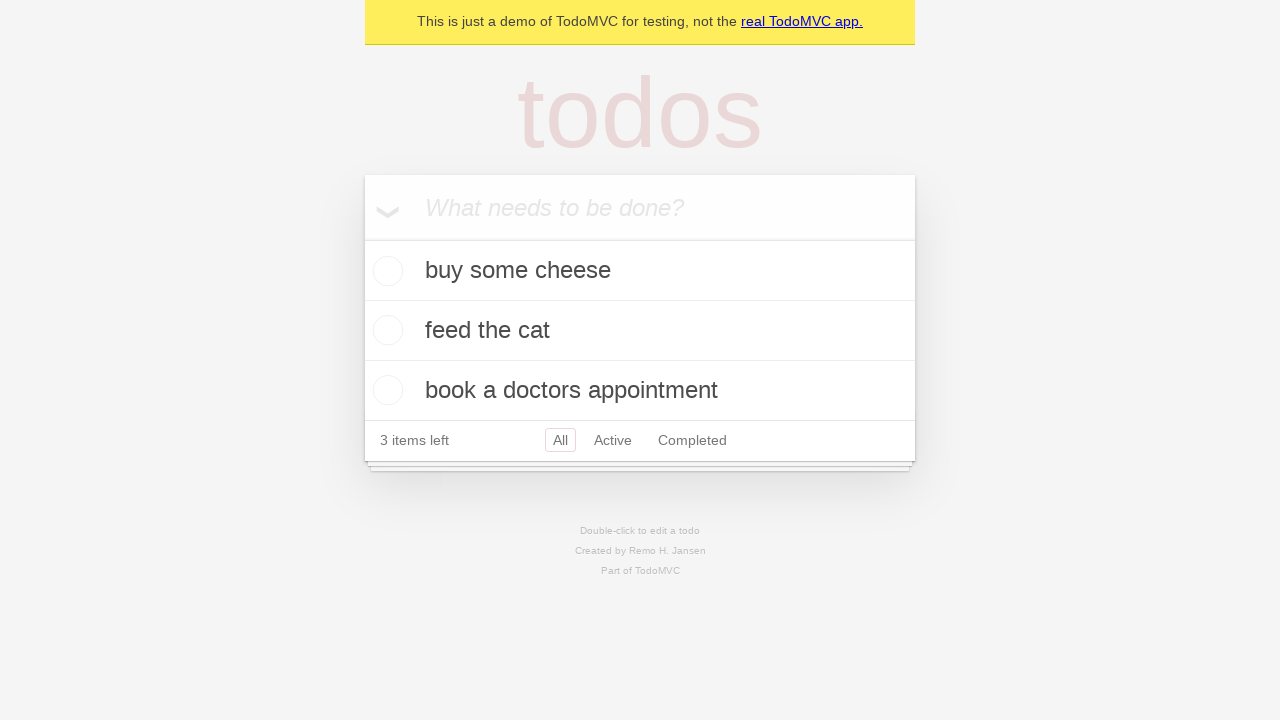

Checked 'Mark all as complete' toggle to complete all todos at (362, 238) on internal:label="Mark all as complete"i
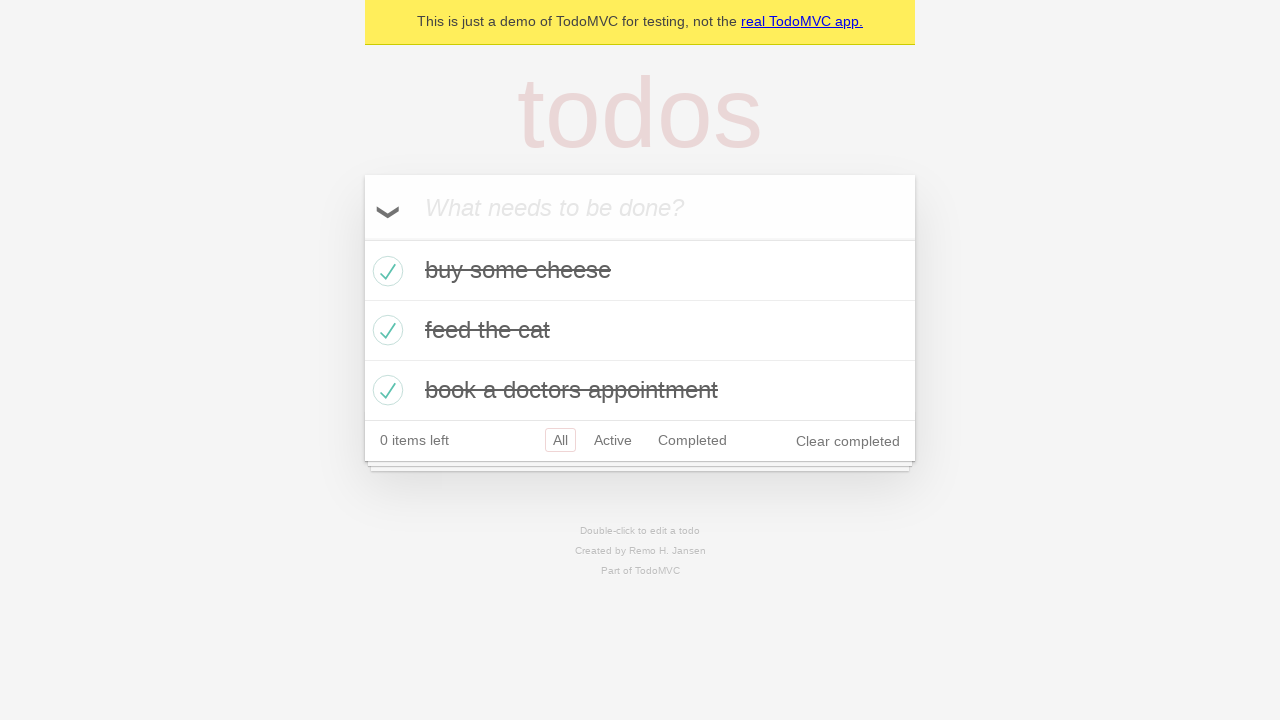

Unchecked first todo item checkbox at (385, 271) on internal:testid=[data-testid="todo-item"s] >> nth=0 >> internal:role=checkbox
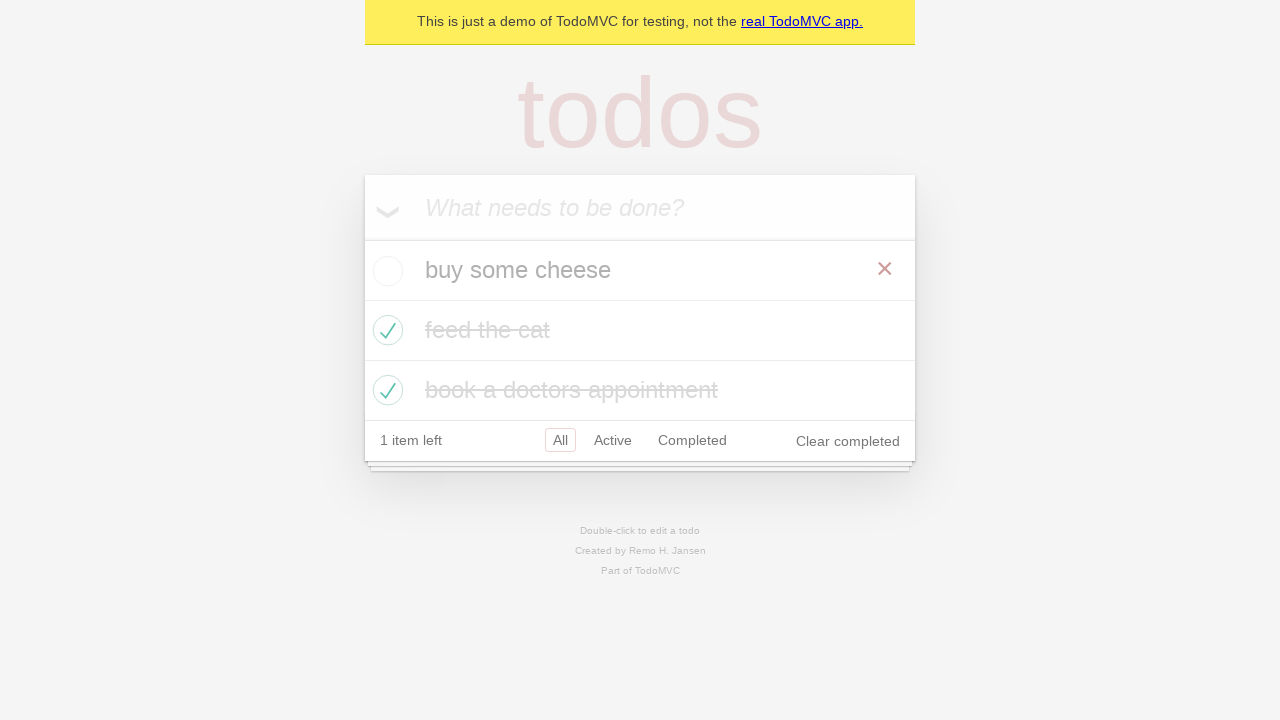

Checked first todo item checkbox again at (385, 271) on internal:testid=[data-testid="todo-item"s] >> nth=0 >> internal:role=checkbox
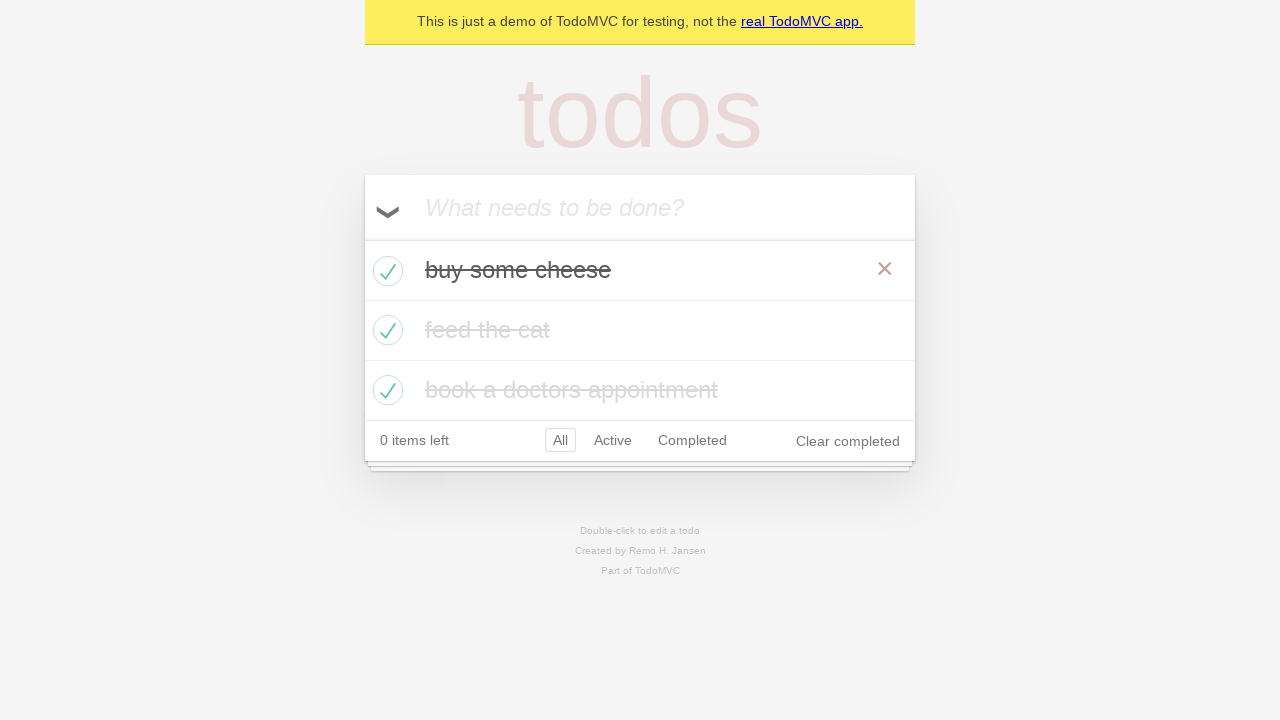

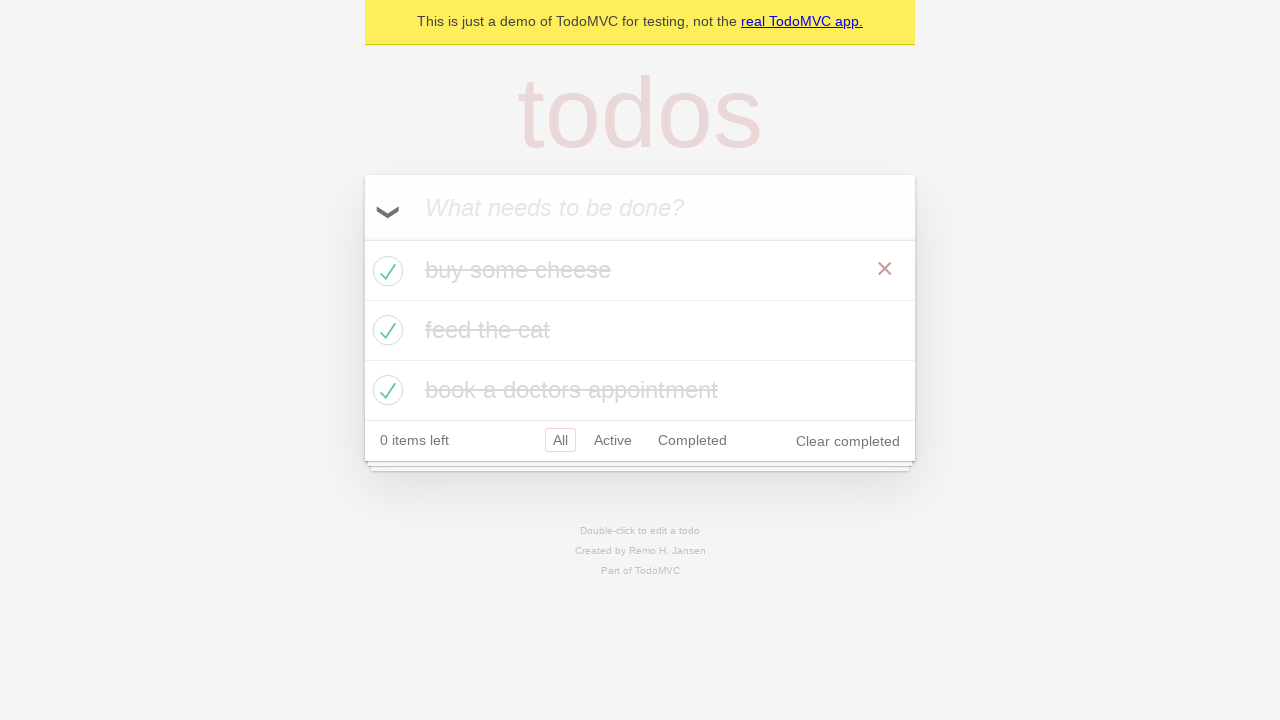